Simply navigates to YouTube homepage without performing any additional actions

Starting URL: https://www.youtube.com/

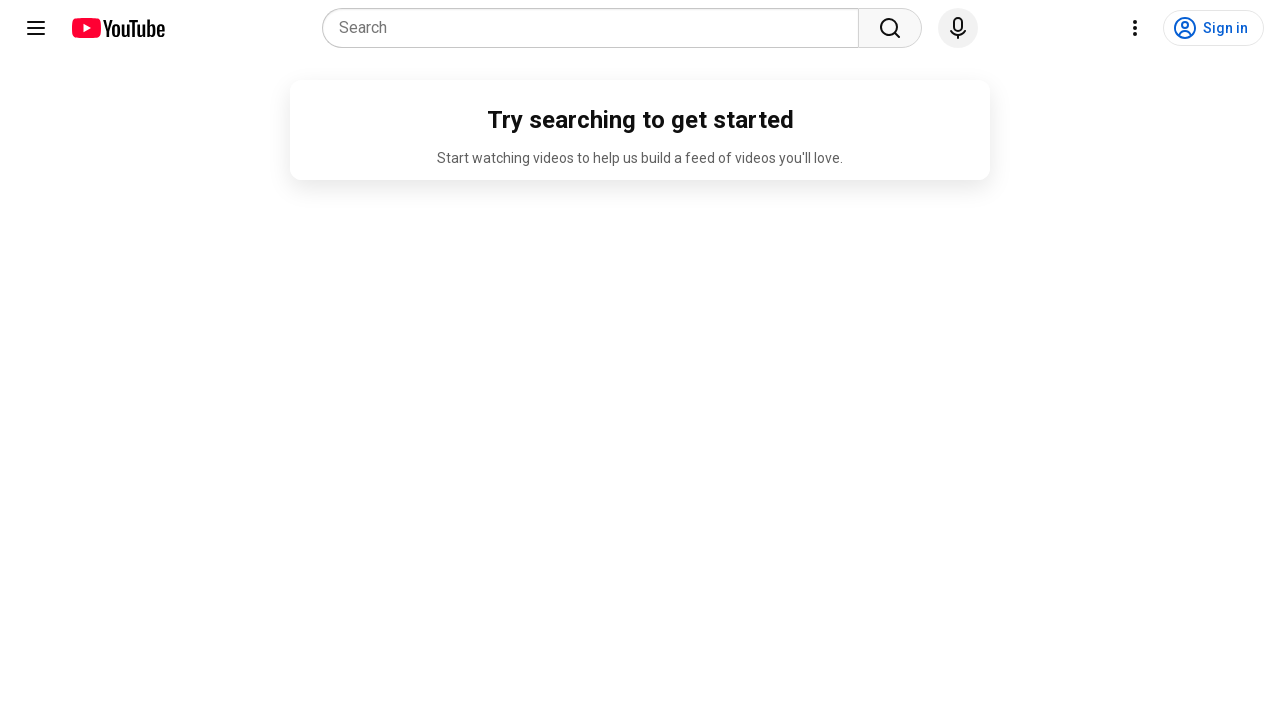

Navigated to YouTube homepage
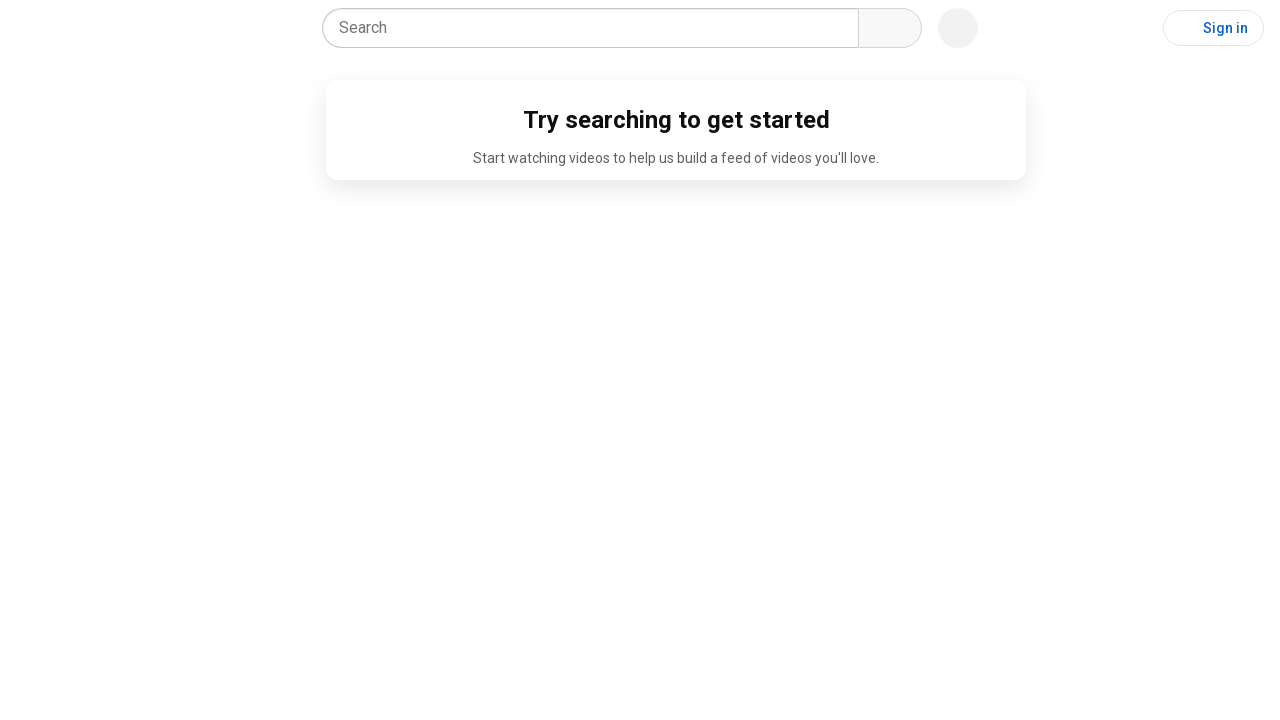

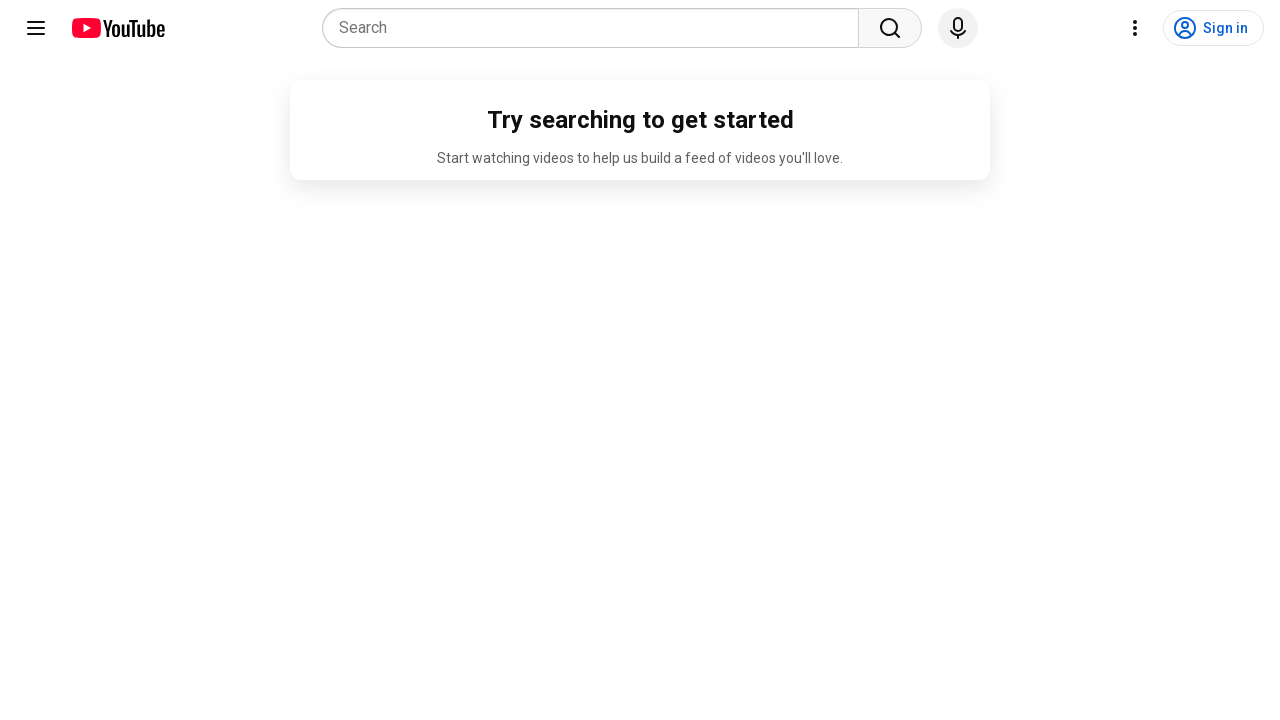